Navigates to a file download page and clicks the download button to initiate a file download

Starting URL: https://www.leafground.com/file.xhtml

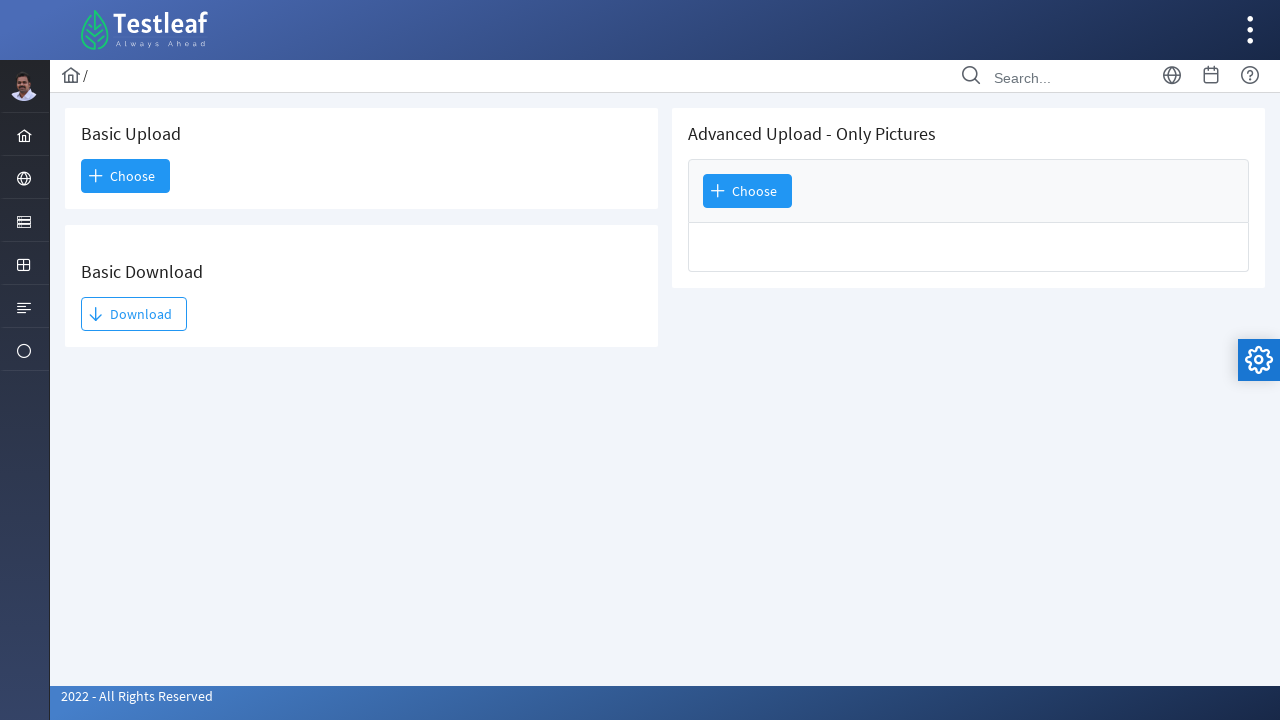

Clicked the Download button to initiate file download at (134, 314) on xpath=//span[text()='Download']
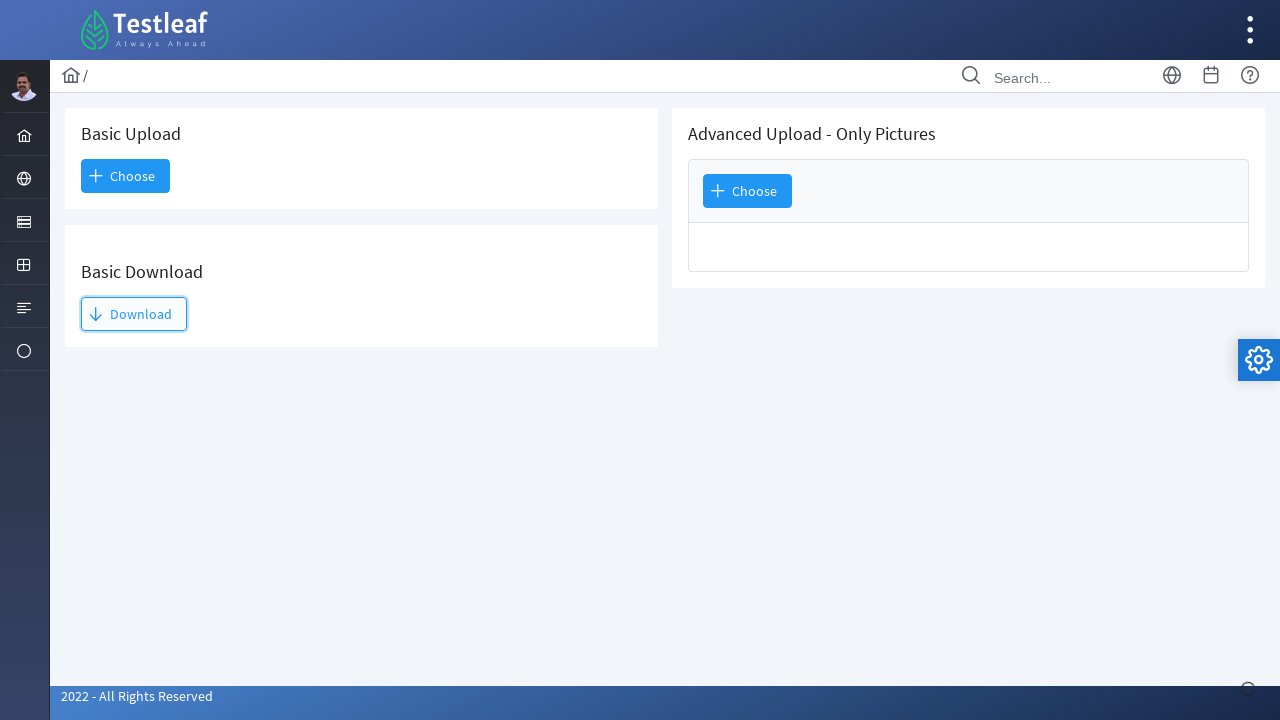

Waited 2 seconds to ensure download starts
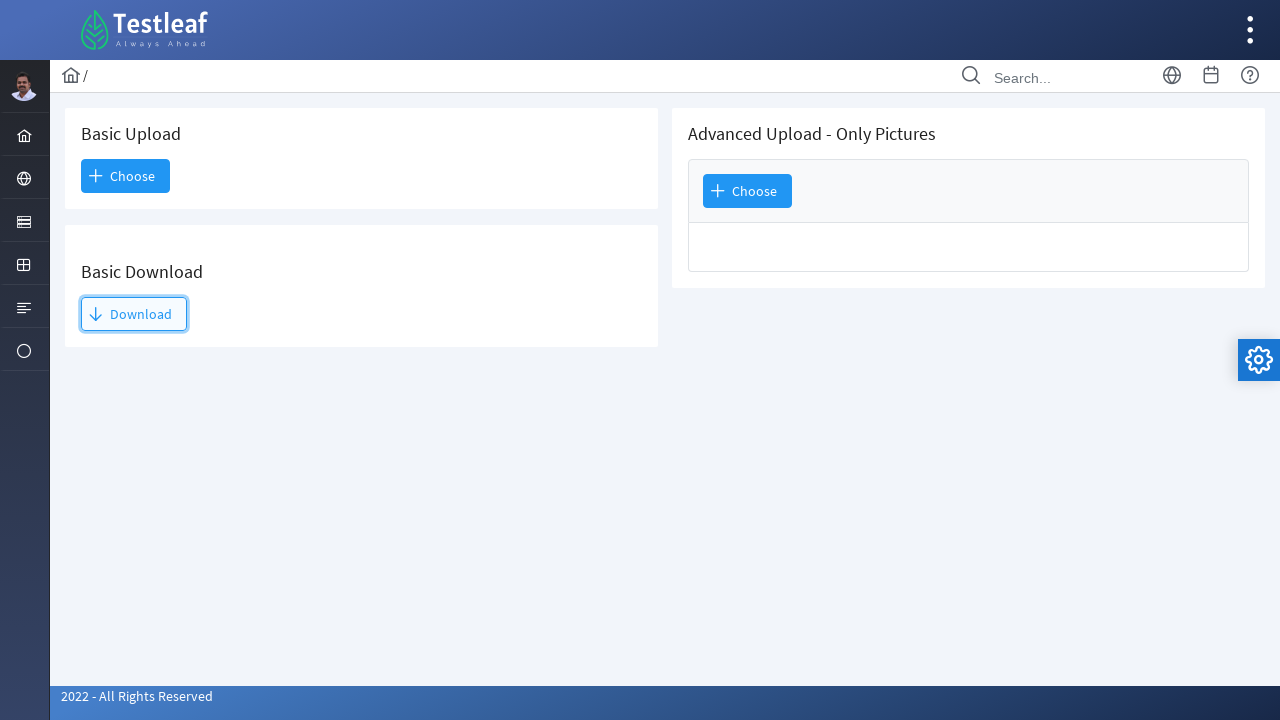

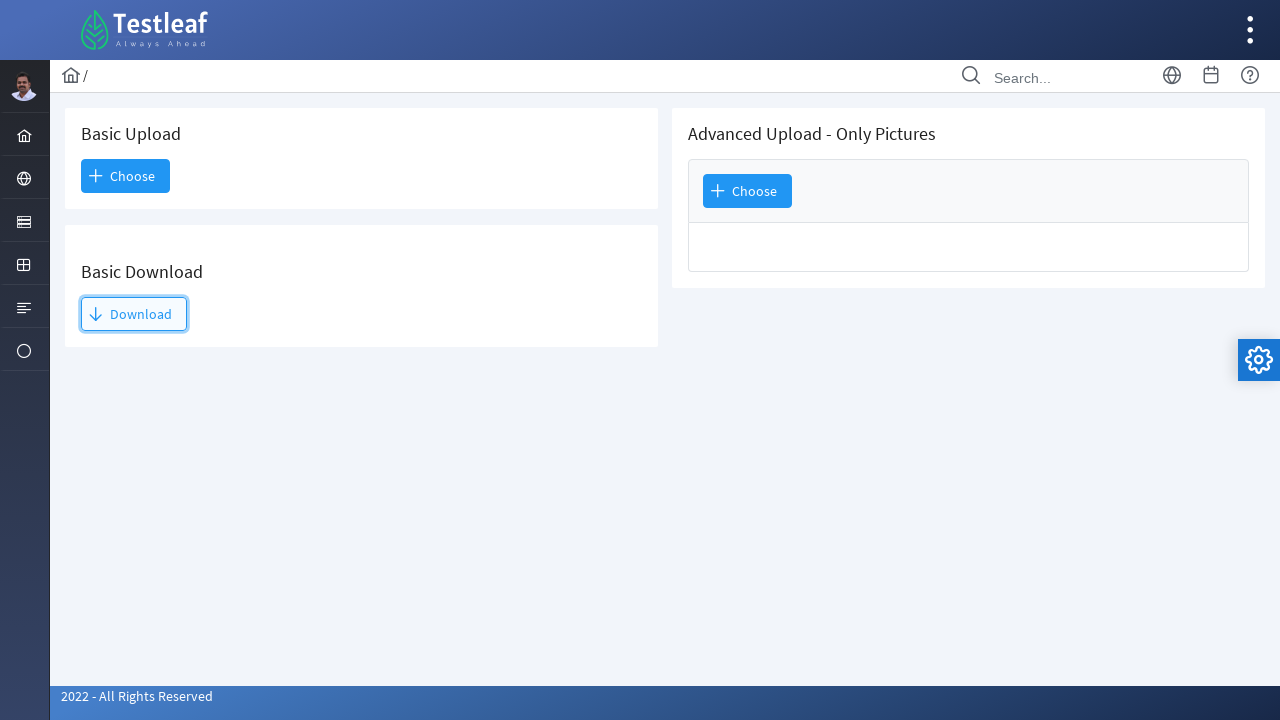